Tests various form controls including radio buttons, dropdown selections, checkboxes, and alert handling on an automation practice page

Starting URL: https://rahulshettyacademy.com/AutomationPractice/

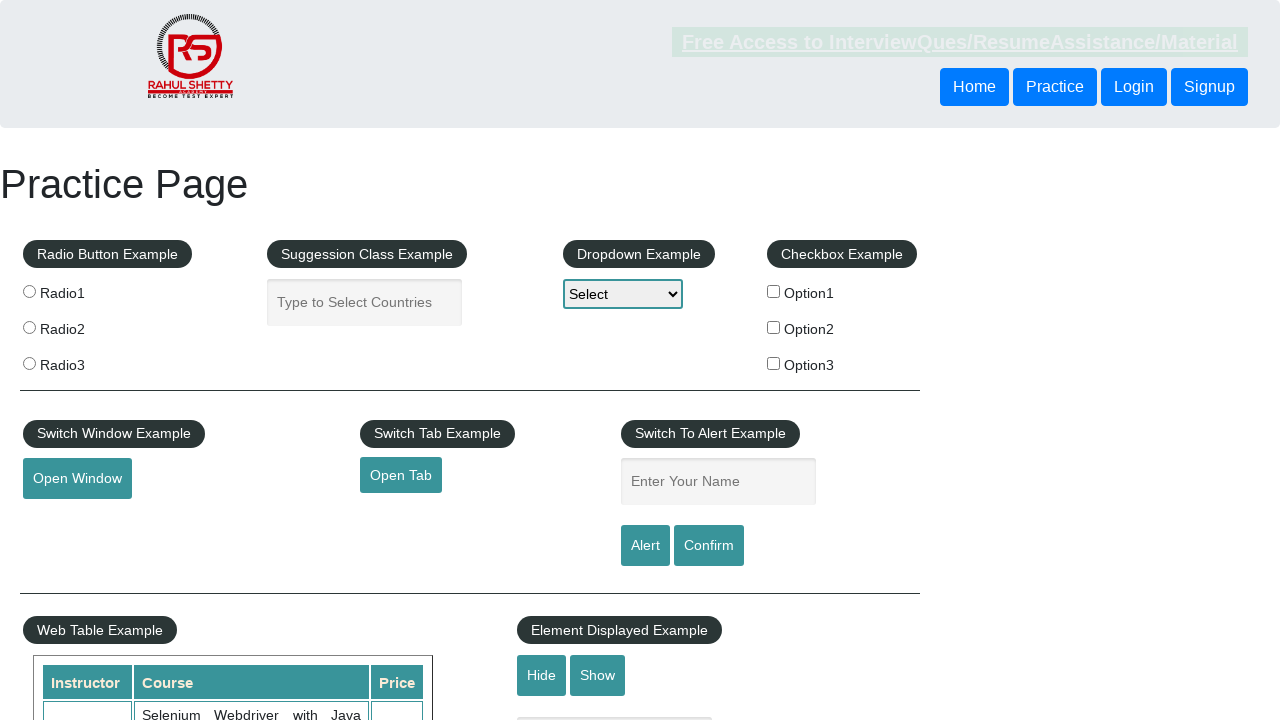

Clicked radio button with value 'radio1' at (29, 291) on input[value='radio1']
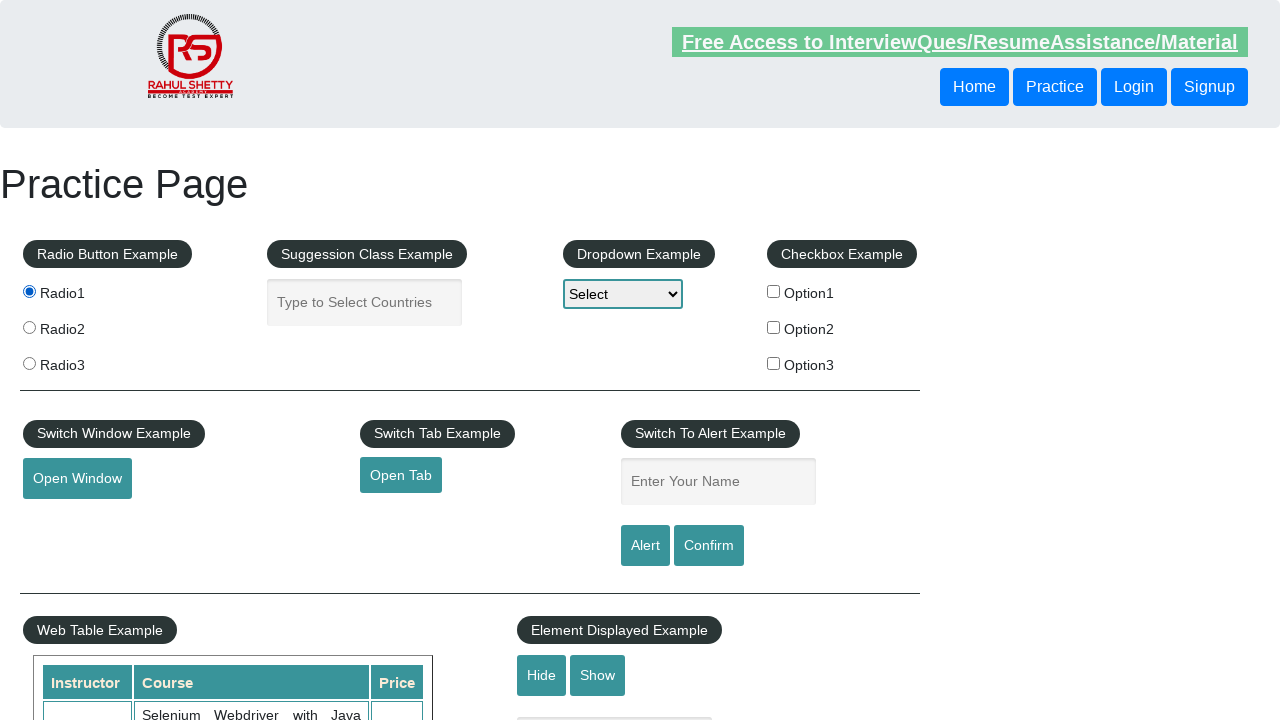

Filled autocomplete input with 'in' on .inputs.ui-autocomplete-input
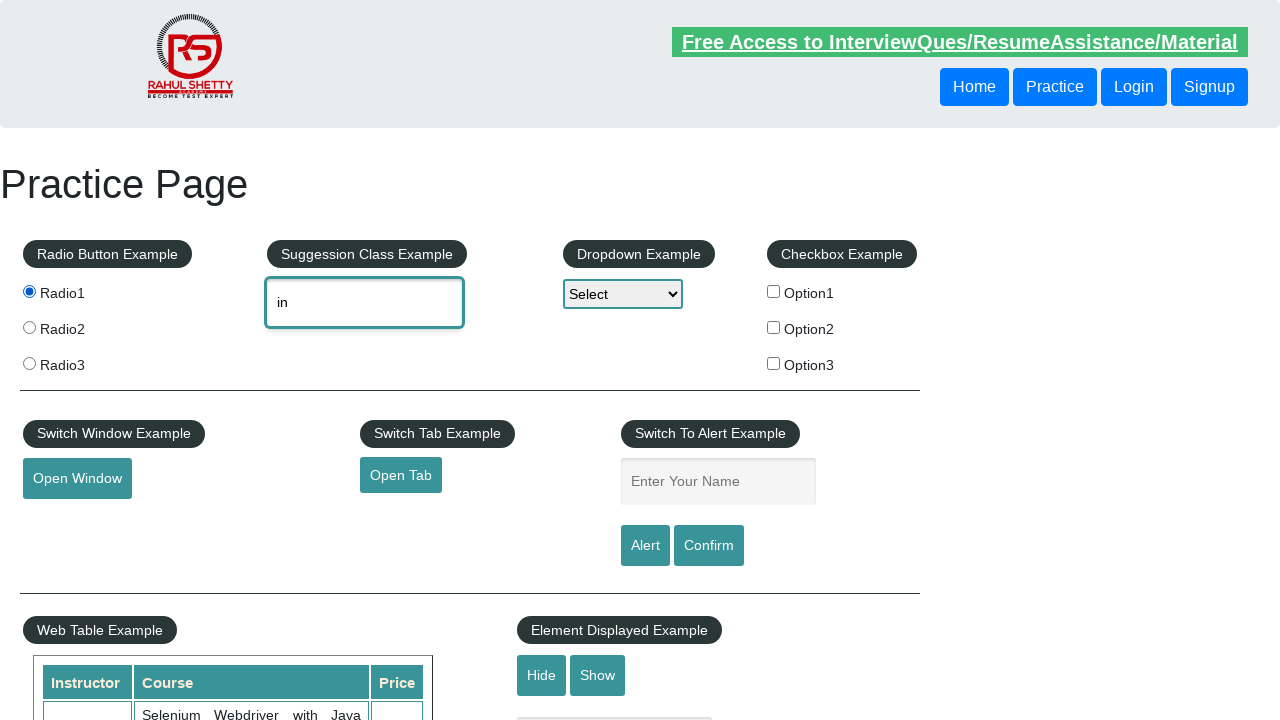

Selected dropdown option by index 1 on select[name='dropdown-class-example']
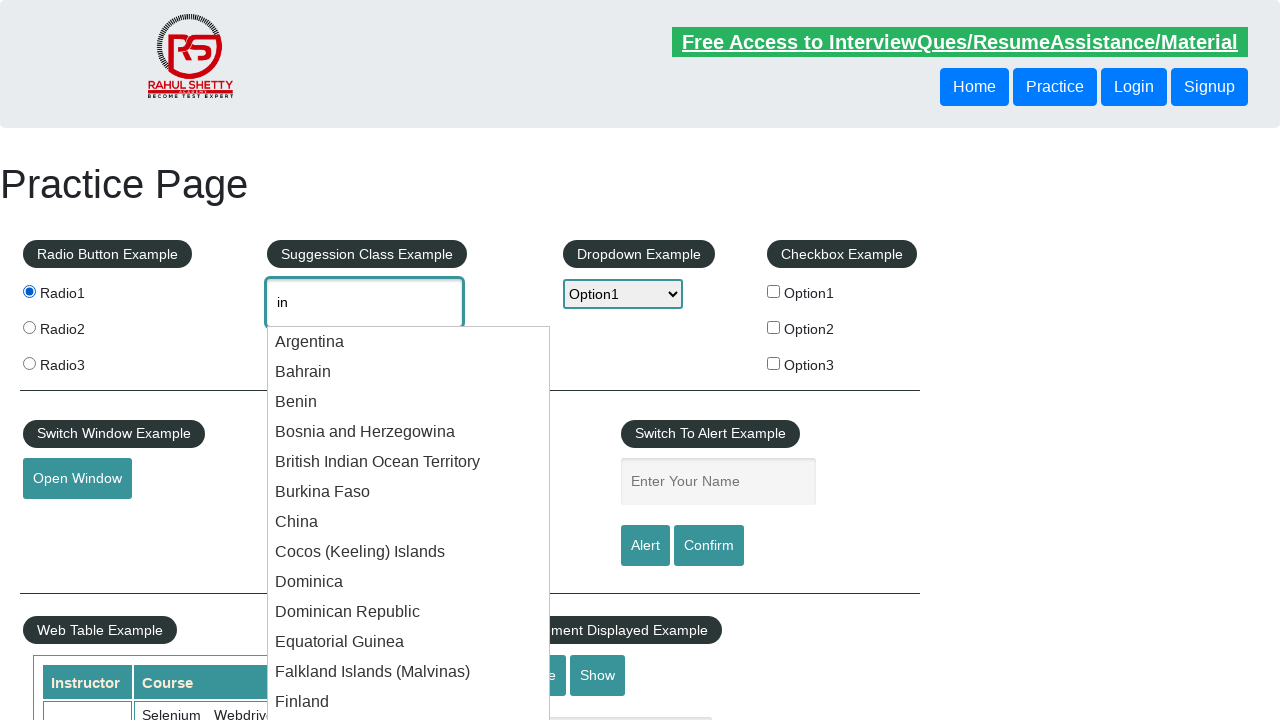

Waited 1000ms between dropdown selections
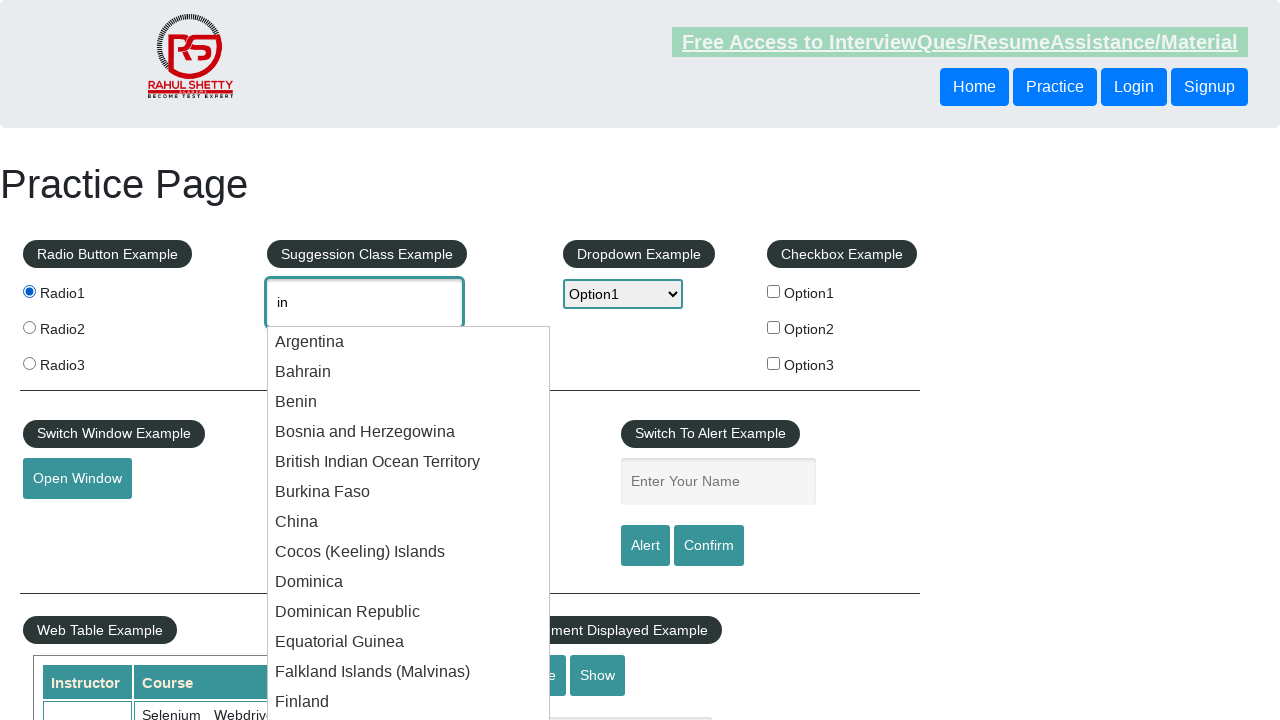

Selected dropdown option by value 'option3' on select[name='dropdown-class-example']
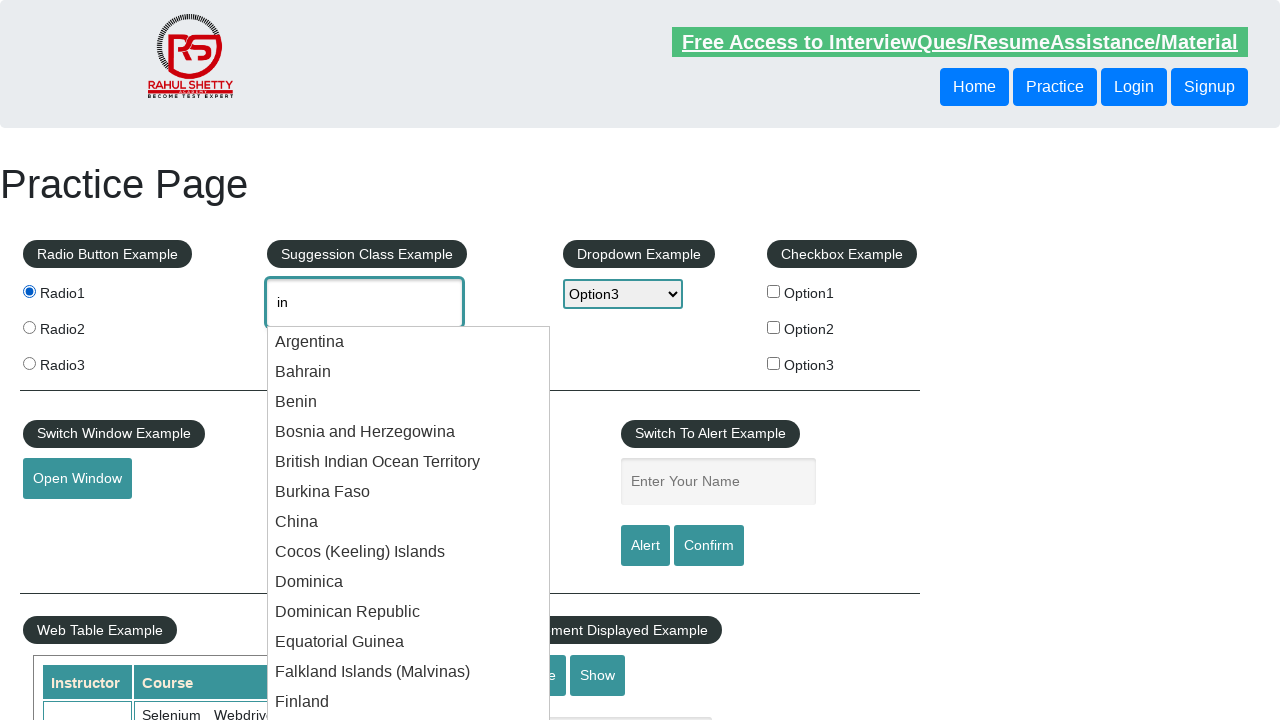

Waited 1000ms between dropdown selections
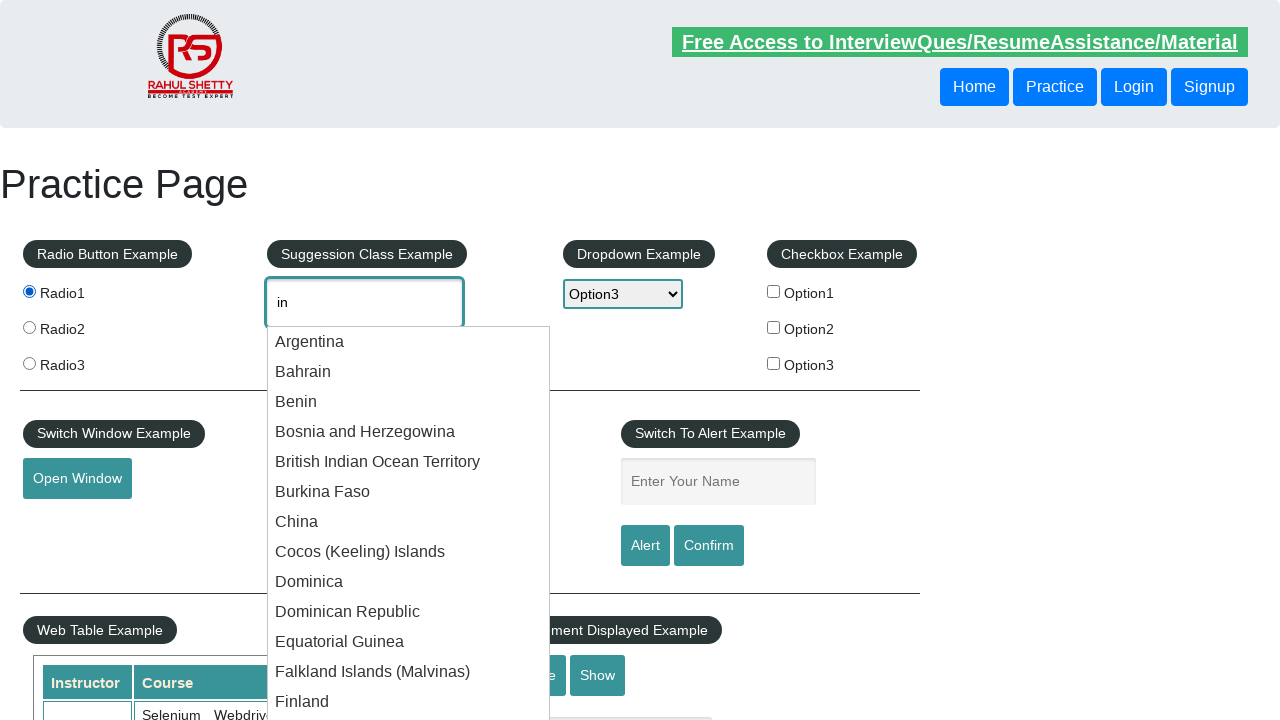

Selected dropdown option by label 'Option2' on select[name='dropdown-class-example']
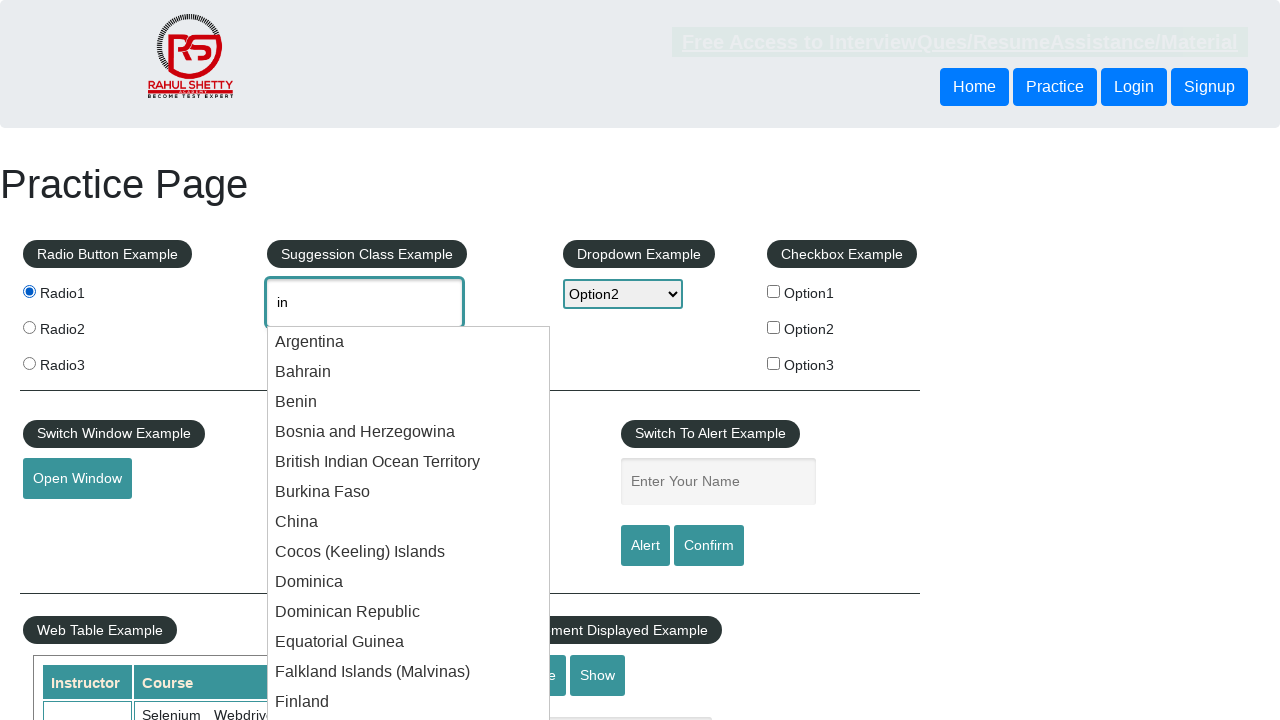

Clicked checkbox 'checkBoxOption1' at (774, 291) on input[name='checkBoxOption1']
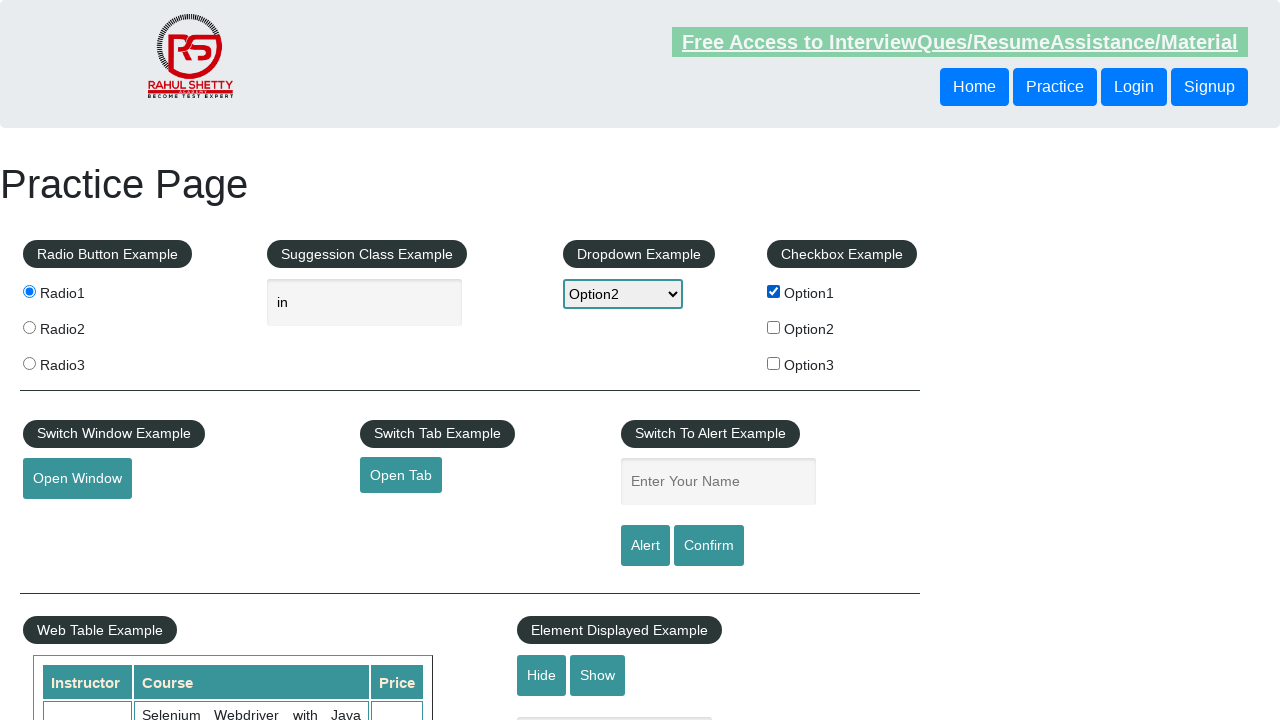

Clicked checkbox 'checkBoxOption2' at (774, 327) on input[name='checkBoxOption2']
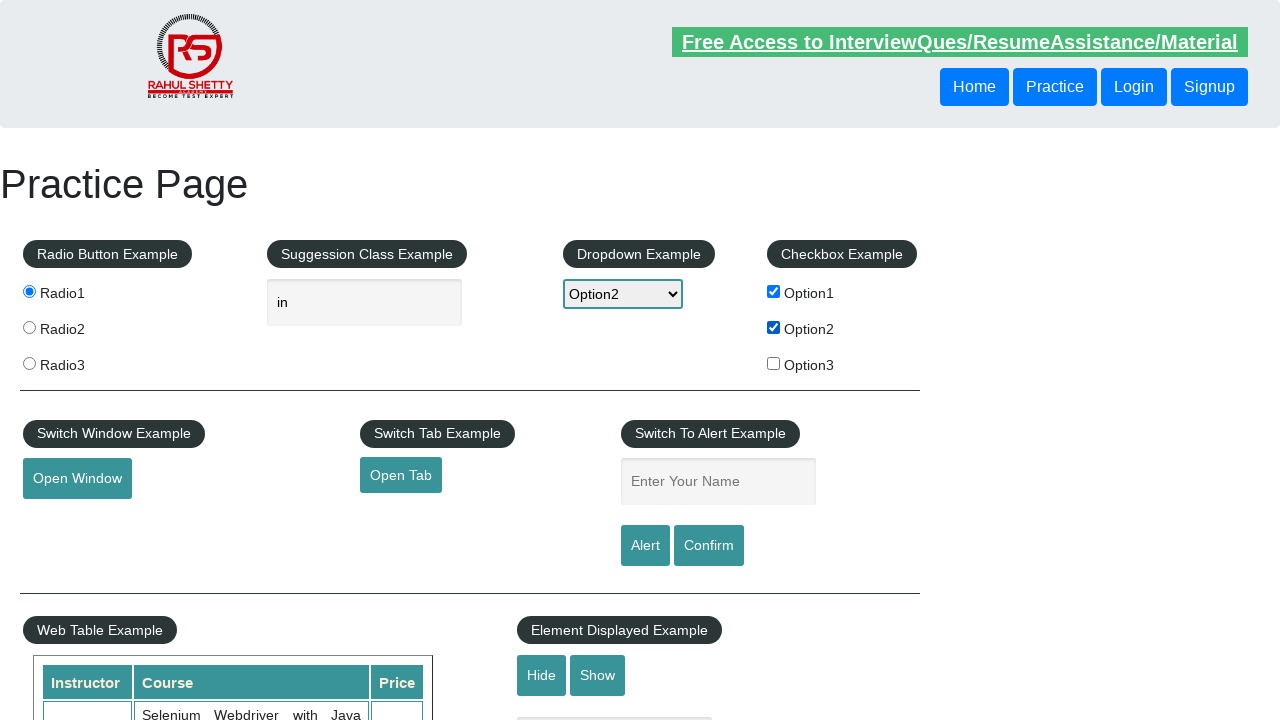

Filled name input with 'Error' for alert test on input[placeholder='Enter Your Name']
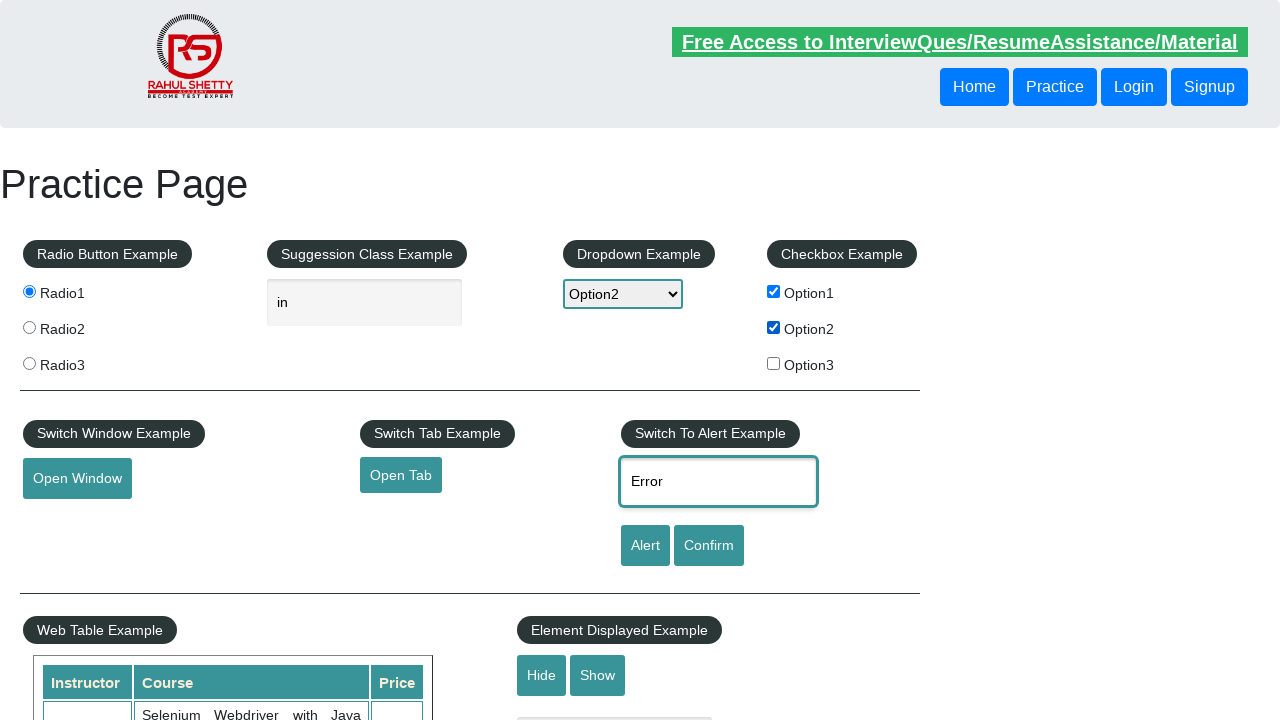

Clicked Alert button to trigger alert dialog at (645, 546) on input[value='Alert']
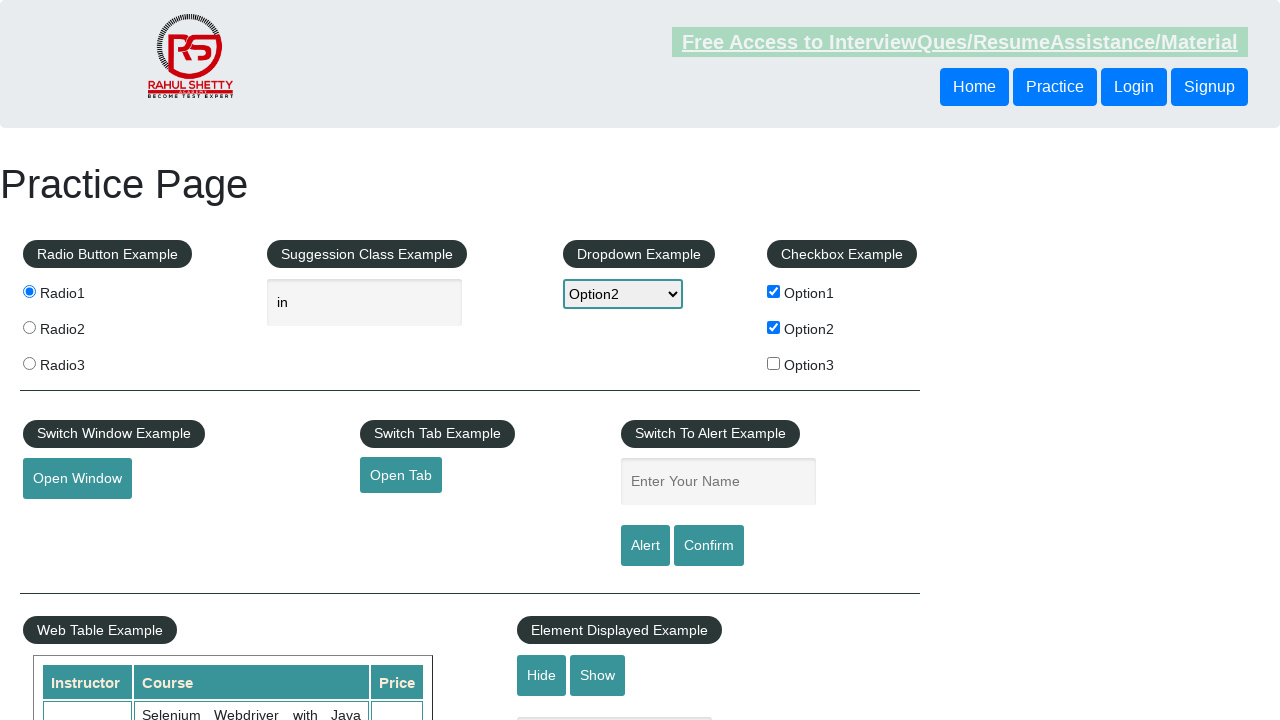

Accepted alert dialog
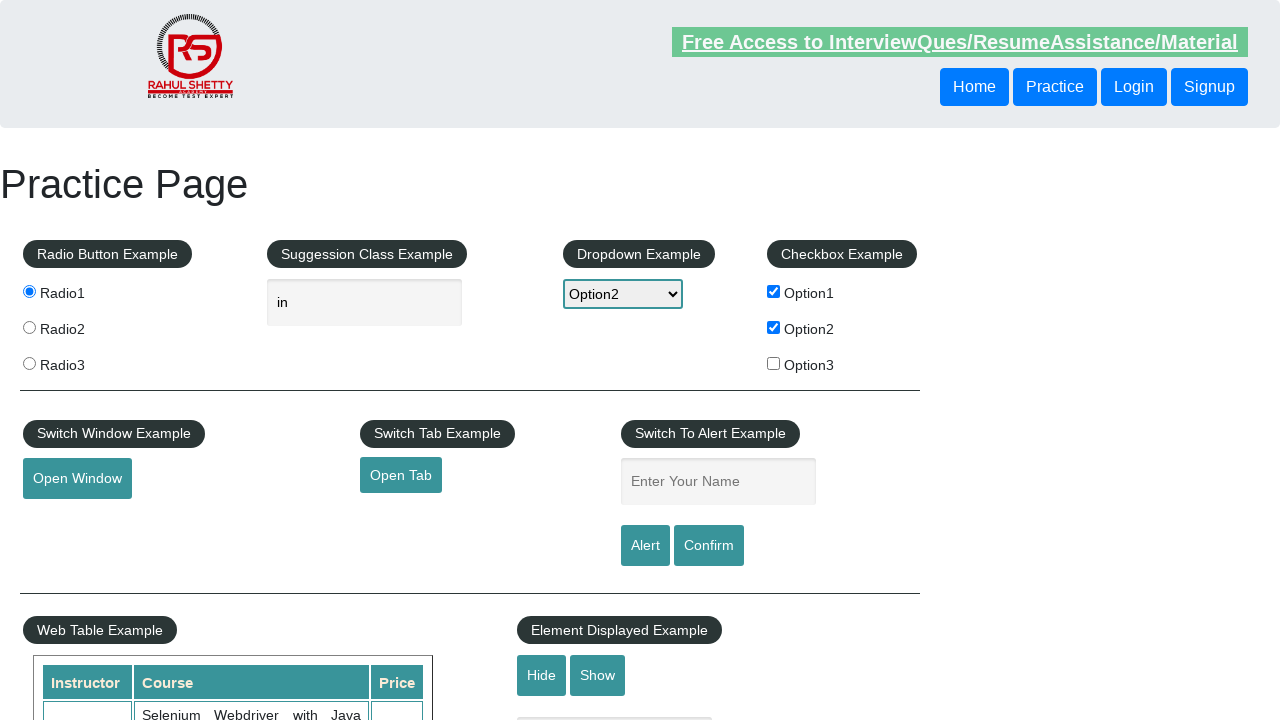

Filled name input with 'Error' for confirm test on input[placeholder='Enter Your Name']
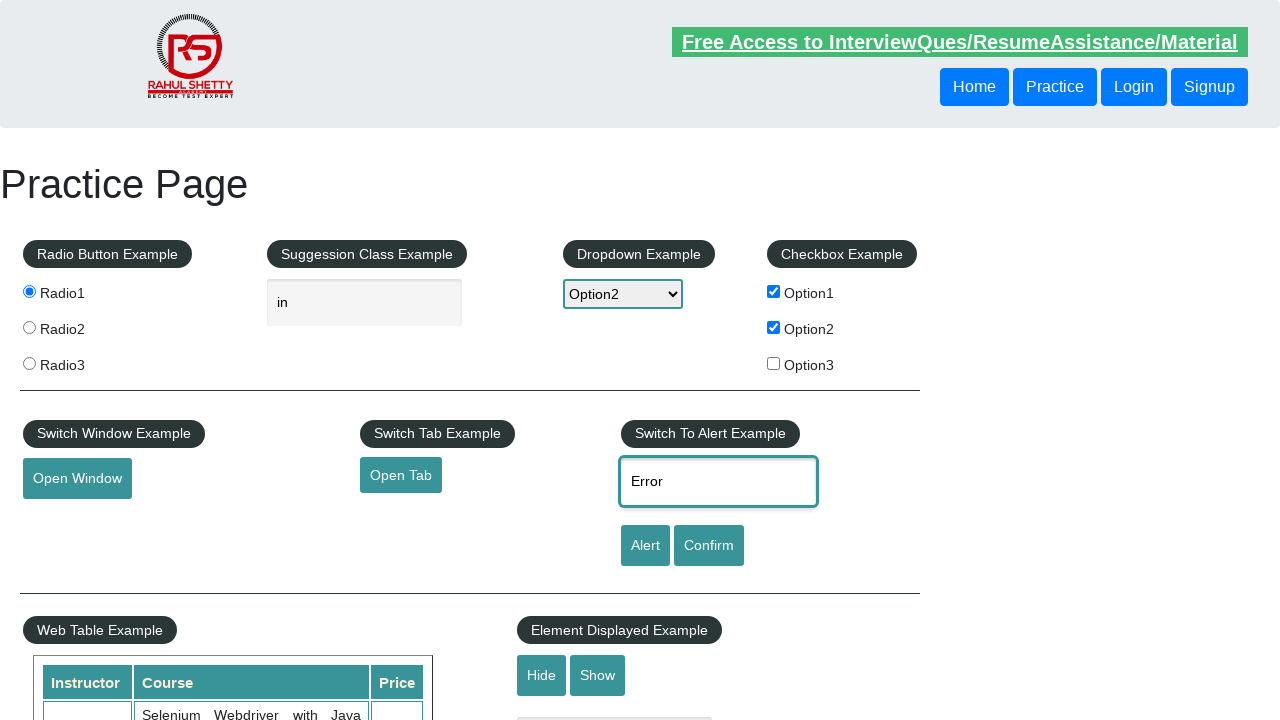

Clicked Confirm button to trigger confirm dialog at (709, 546) on input[value='Confirm']
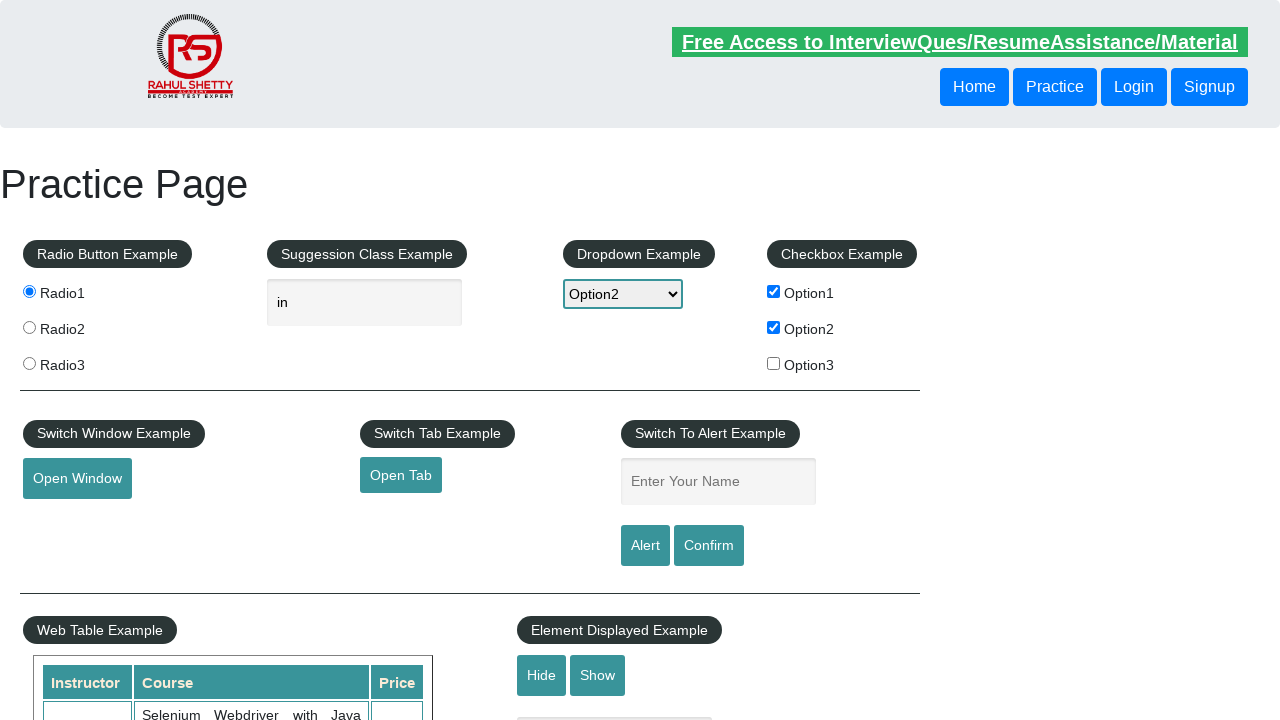

Dismissed confirm dialog
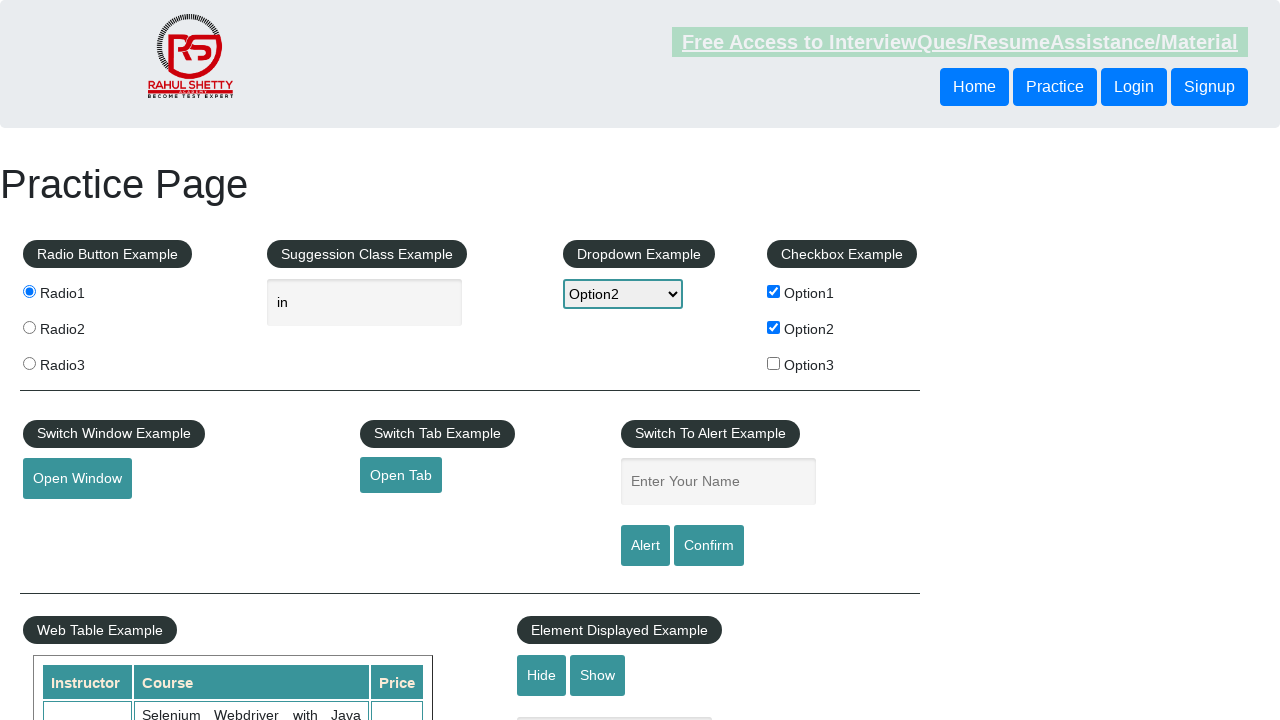

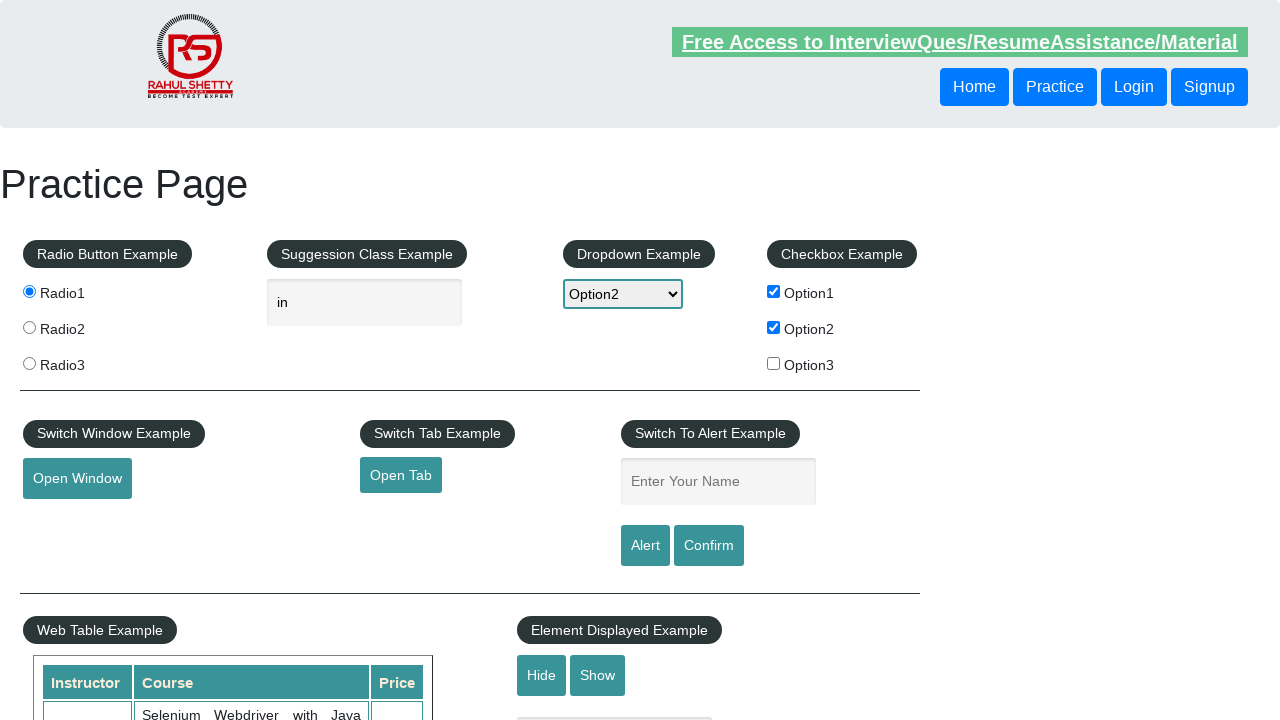